Tests explicit wait functionality by clicking a button that triggers delayed text appearance, then waits for the "WebDriver" text element to become visible on the page.

Starting URL: http://seleniumpractise.blogspot.com/2016/08/how-to-use-explicit-wait-in-selenium.html

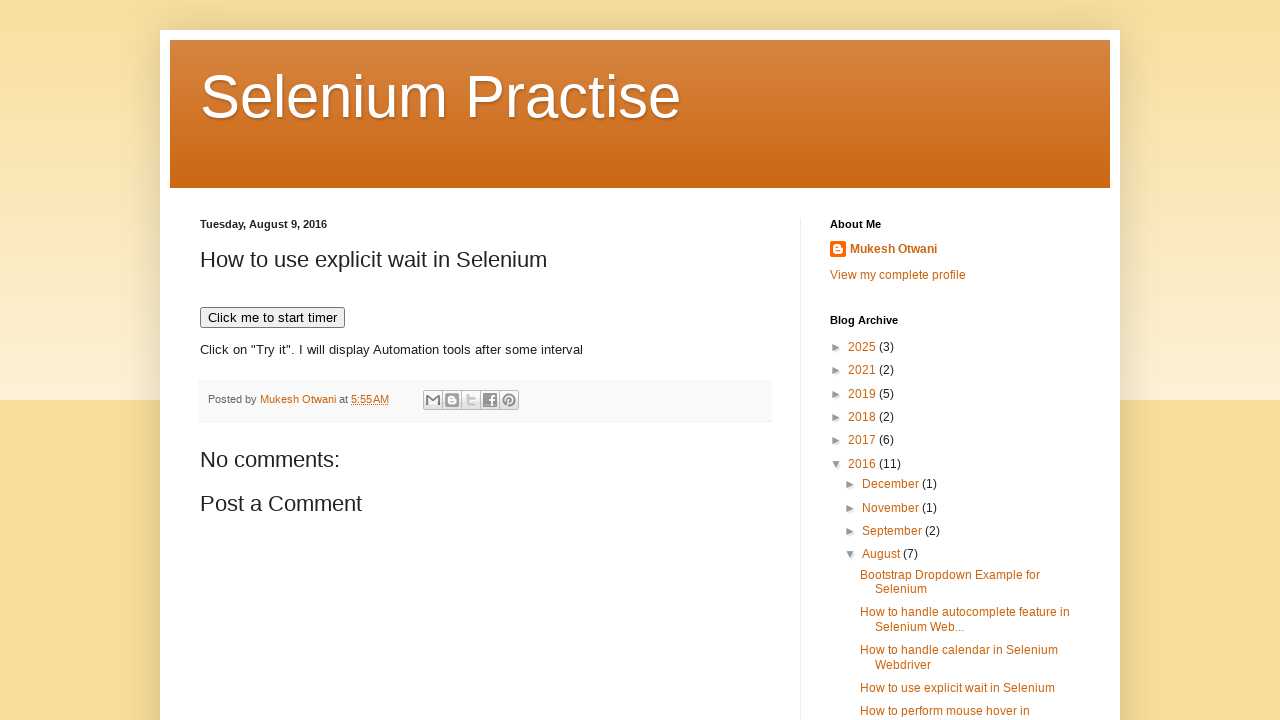

Clicked button to trigger delayed text appearance at (272, 318) on [onclick='timedText()']
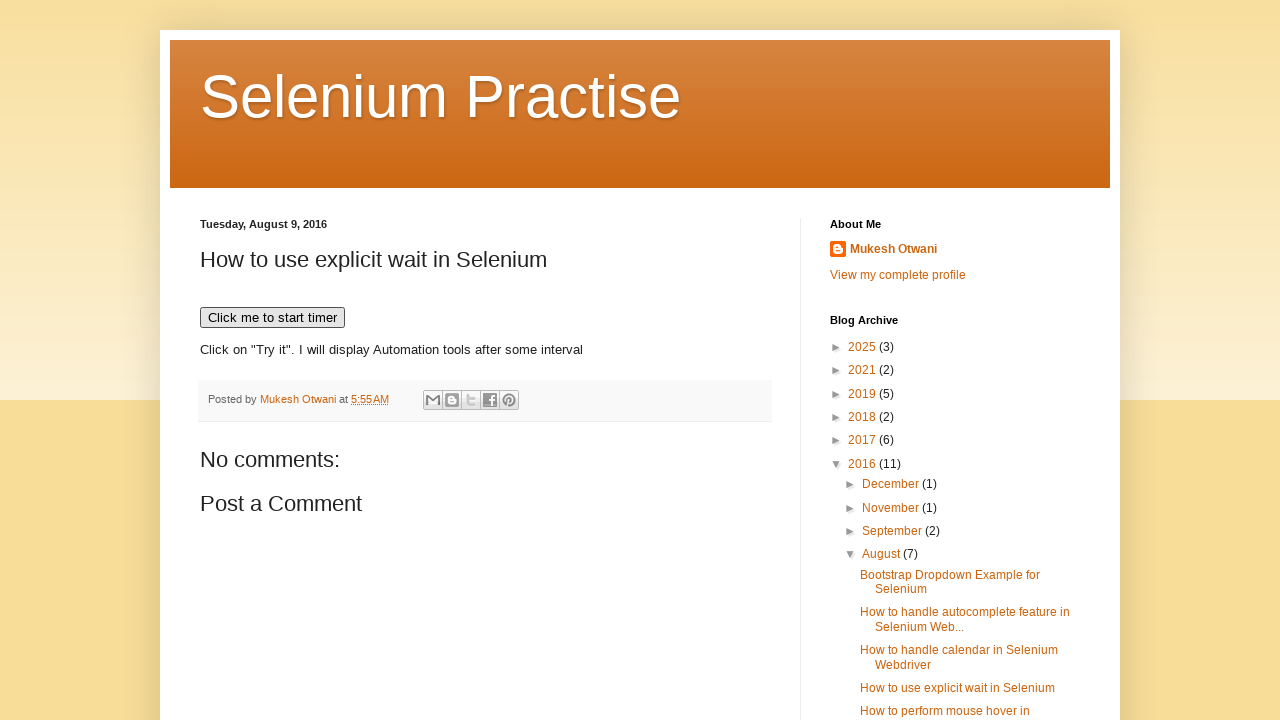

WebDriver text element became visible after explicit wait
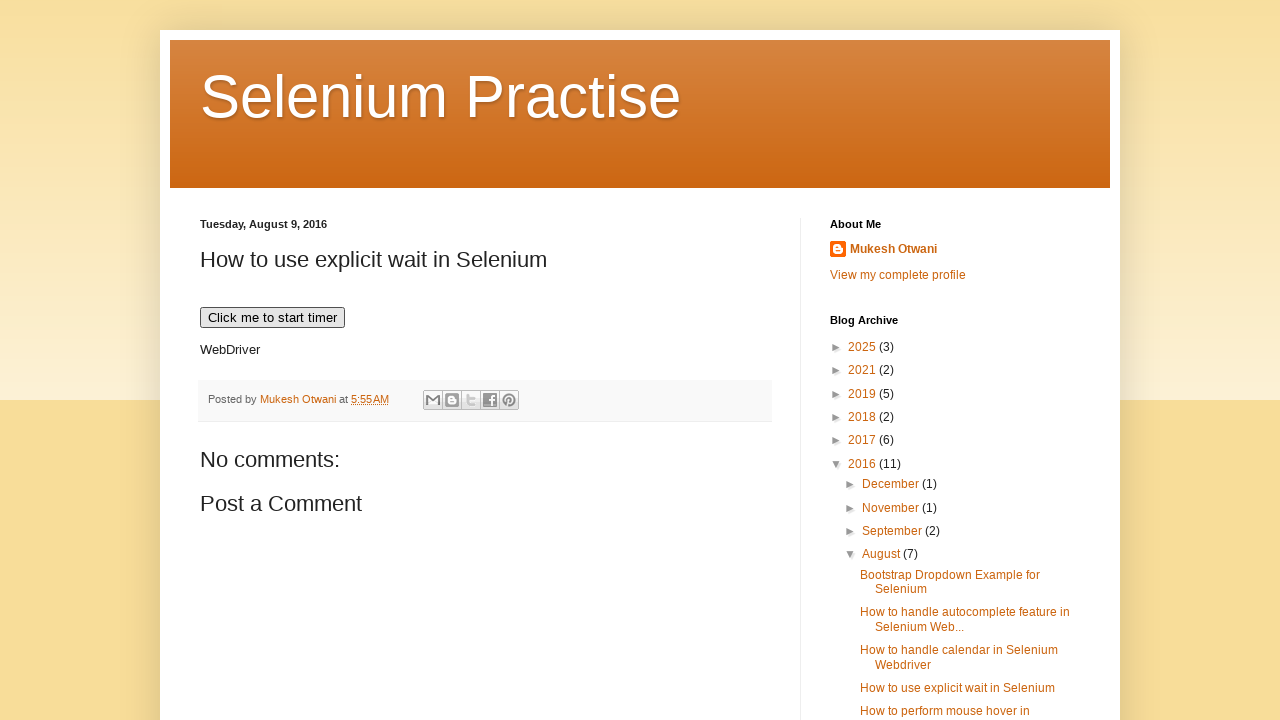

Verified WebDriver text content matches expected value
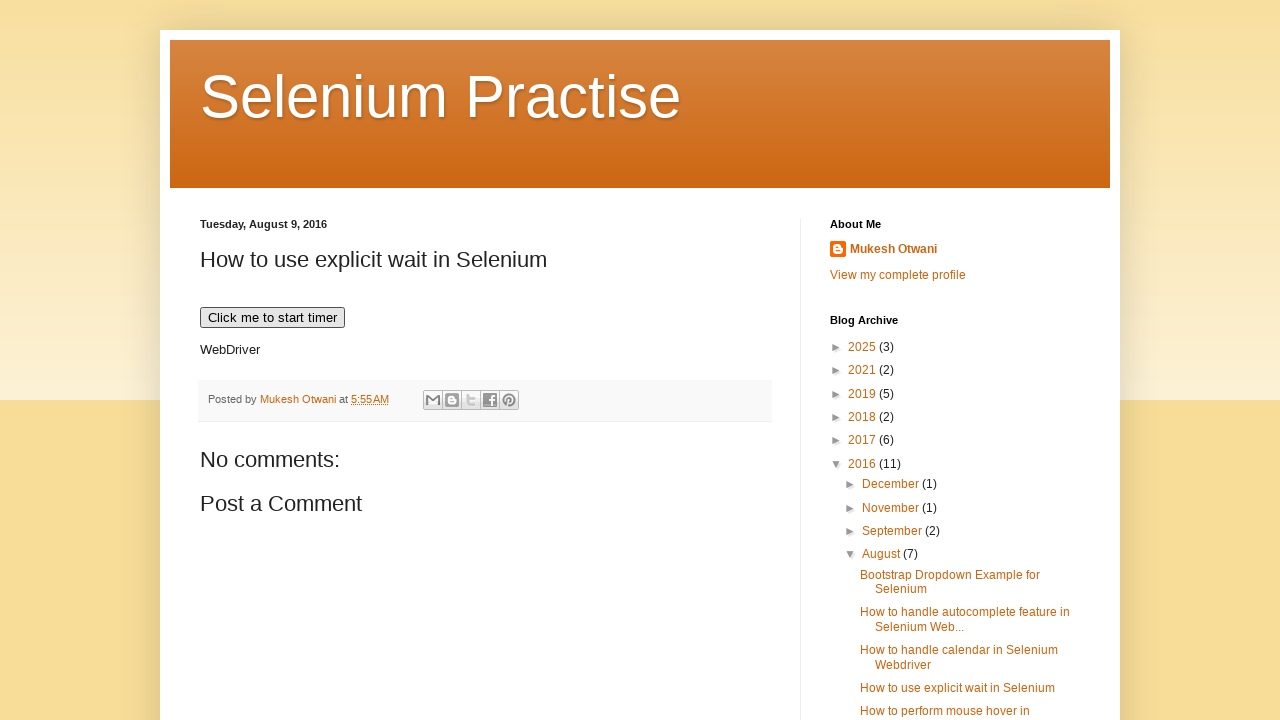

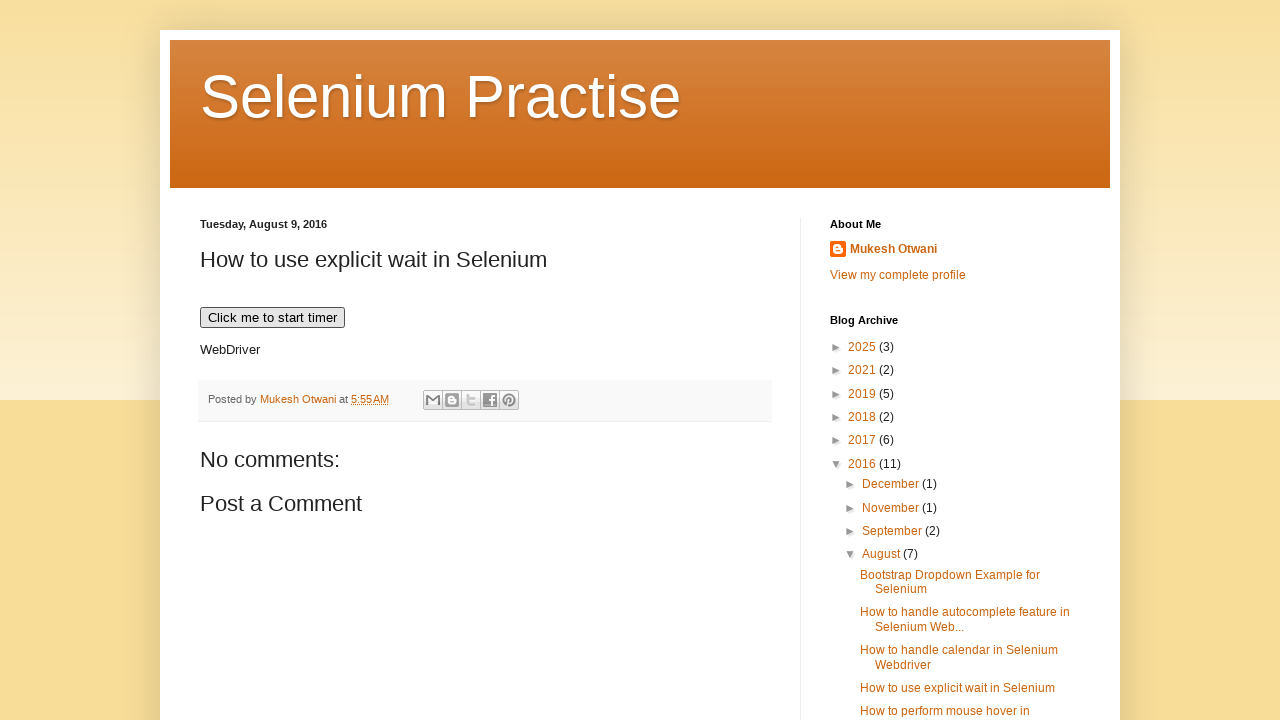